Tests the forgot password functionality by clicking the forgot password link, entering a username, and submitting the password reset form

Starting URL: https://opensource-demo.orangehrmlive.com/web/index.php/auth/login

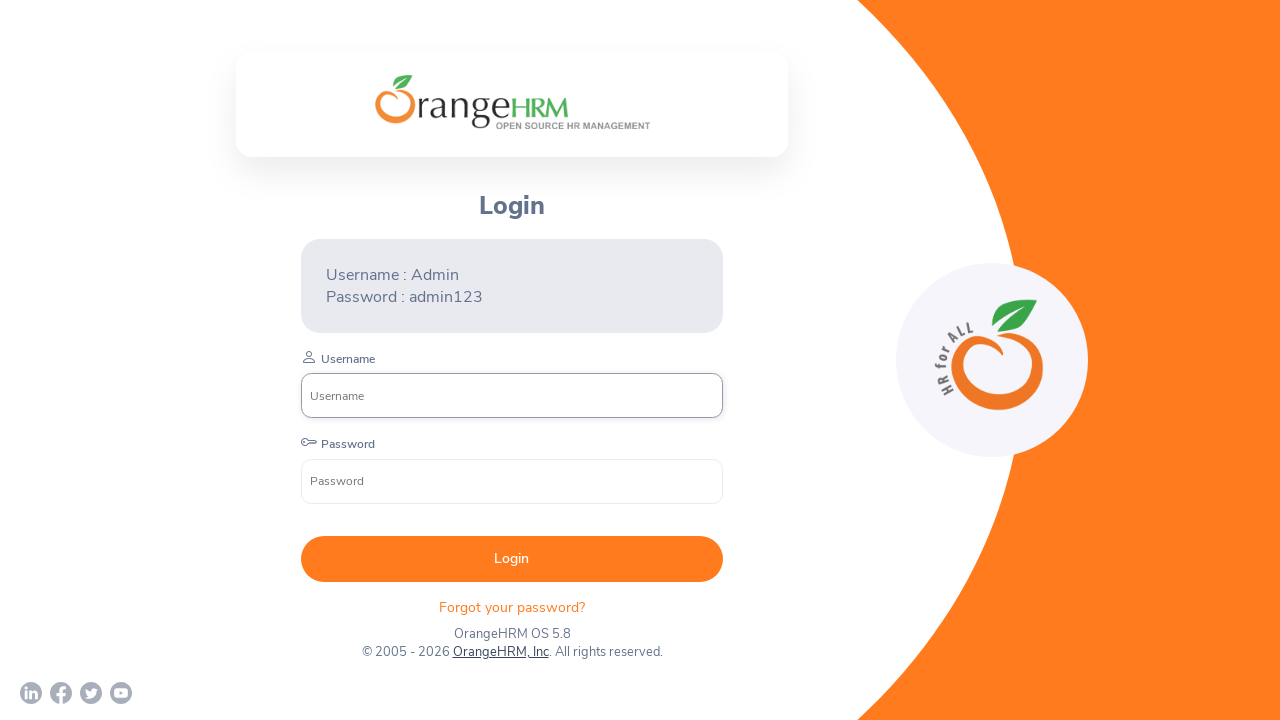

Clicked on Forgot Password link at (512, 607) on xpath=//p[@class='oxd-text oxd-text--p orangehrm-login-forgot-header']
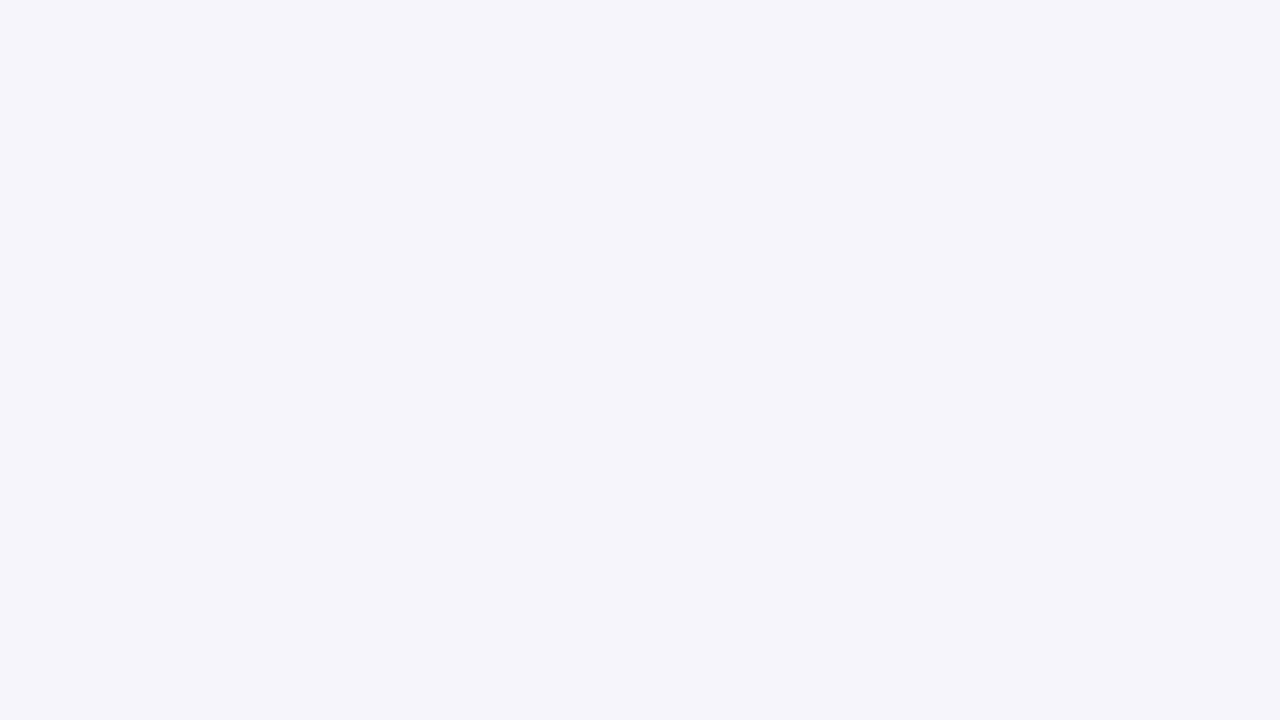

Waited for forgot password page to load
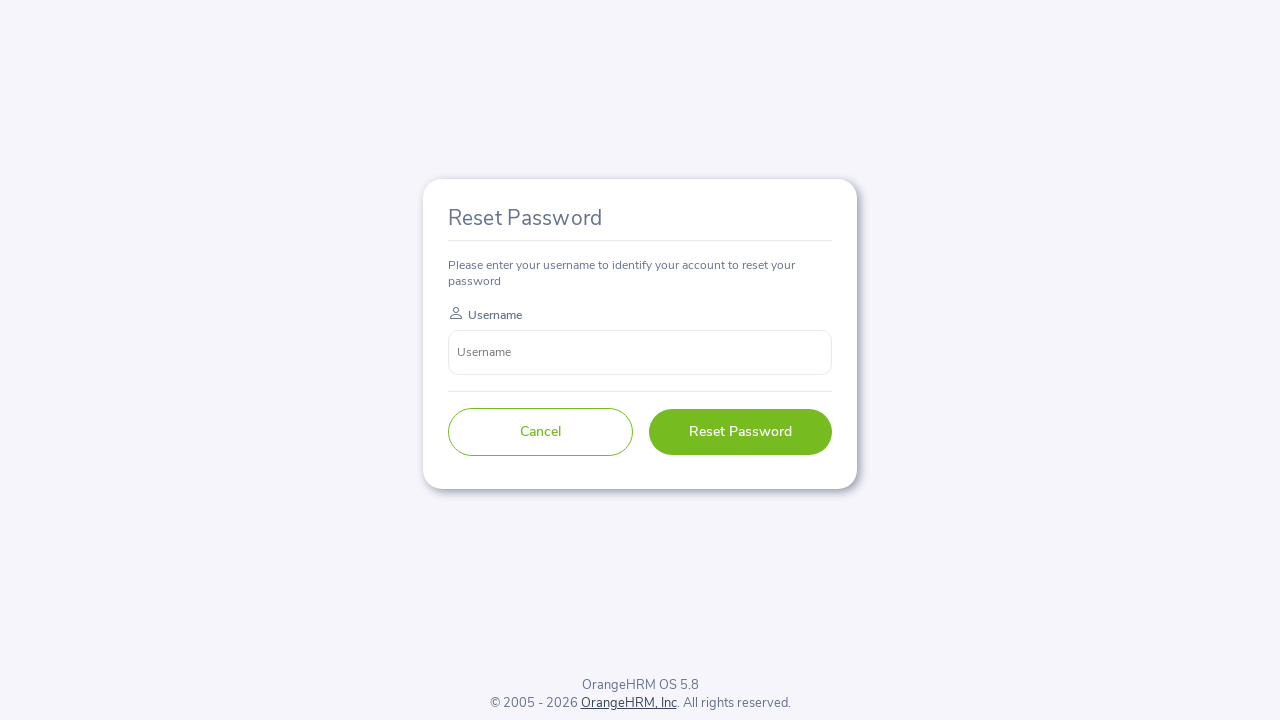

Entered username 'TestUser123' in the reset form on //input[@placeholder='Username']
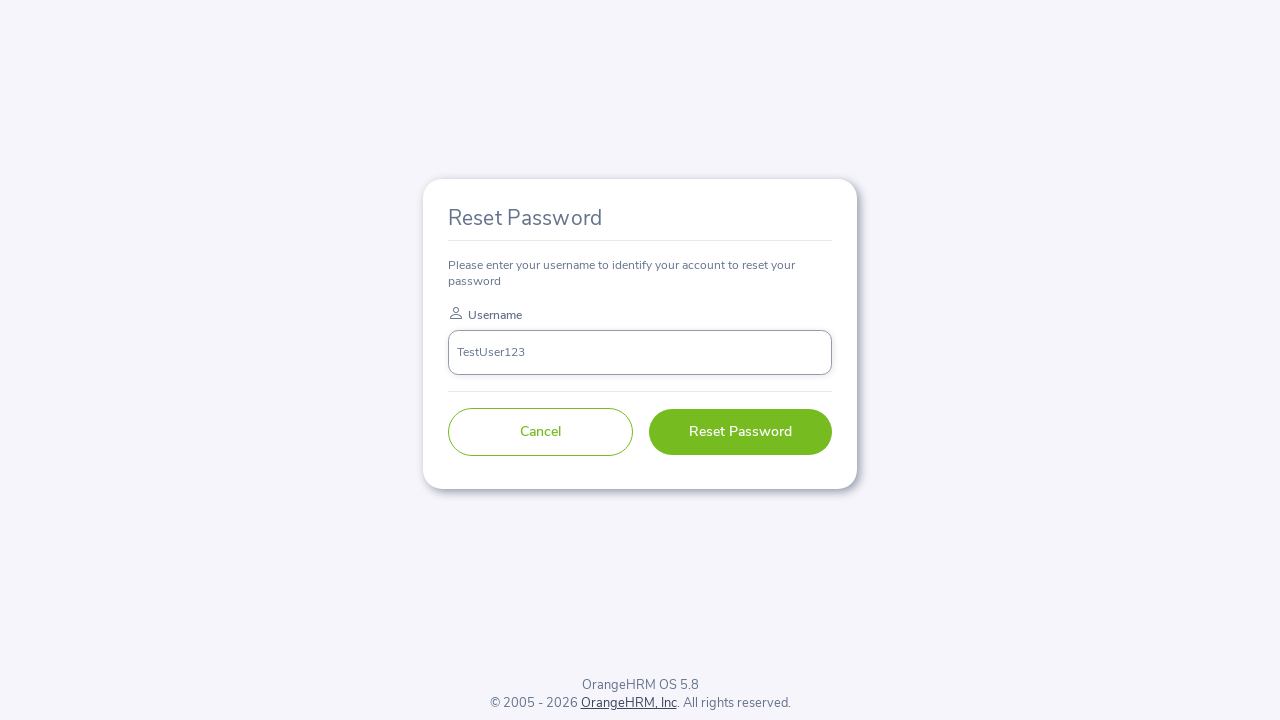

Clicked Reset Password button to submit the form at (740, 432) on xpath=//button[@class='oxd-button oxd-button--large oxd-button--secondary orange
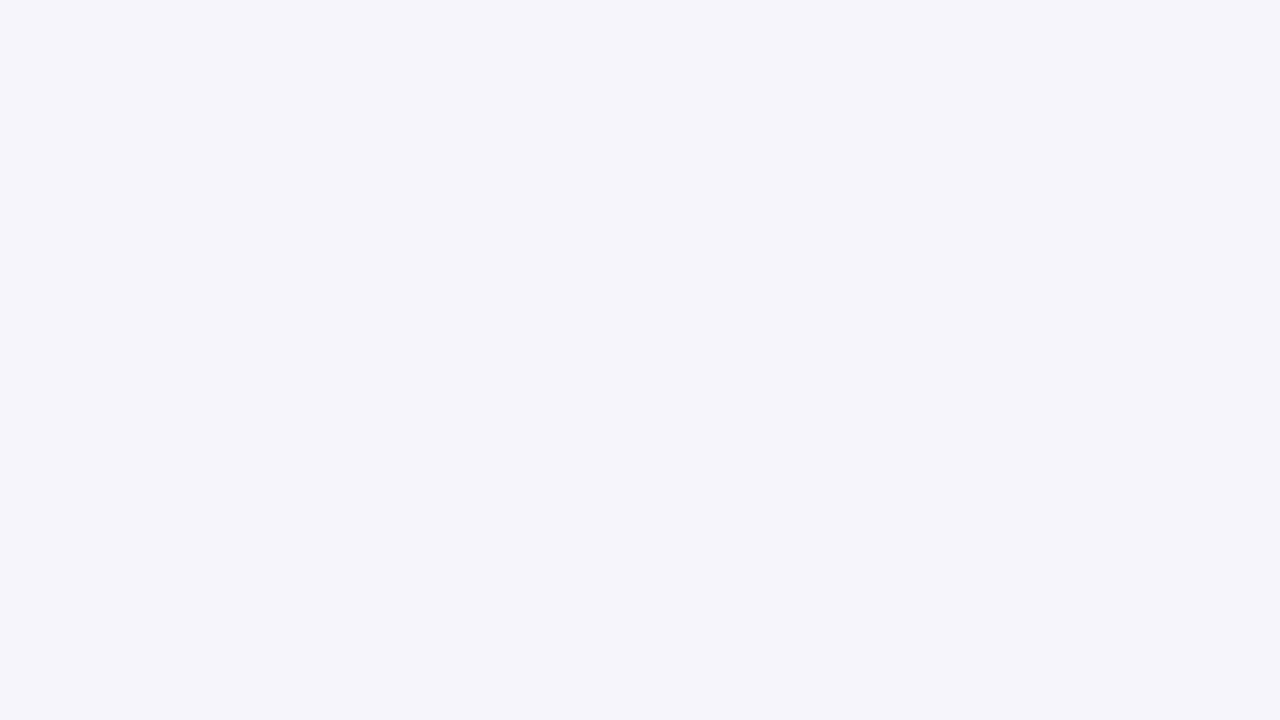

Waited for password reset response
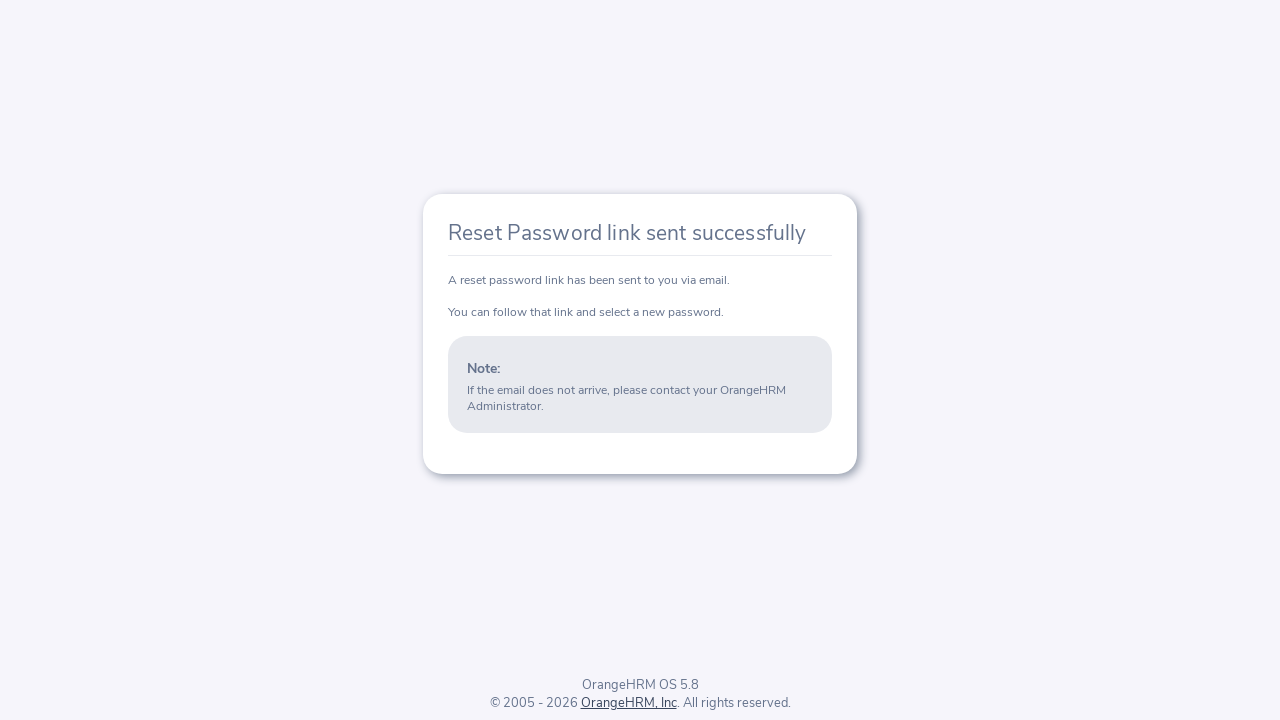

Exception occurred while checking confirmation message - reset process failed
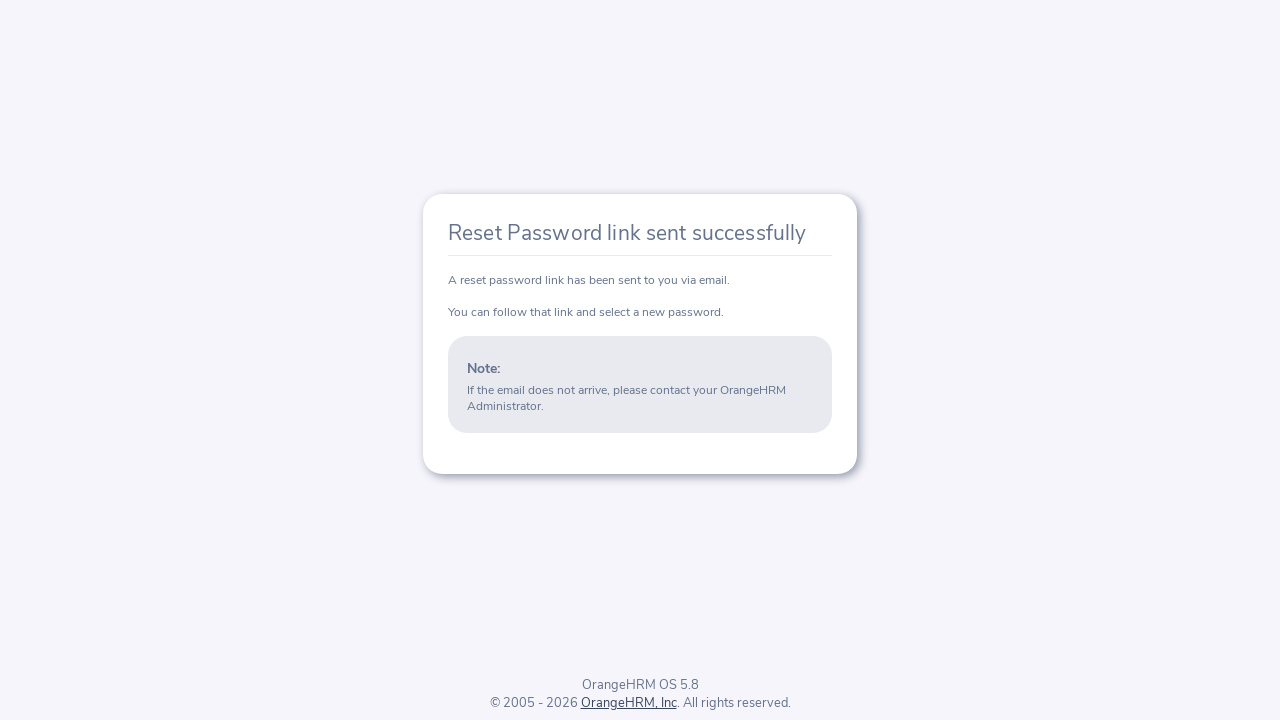

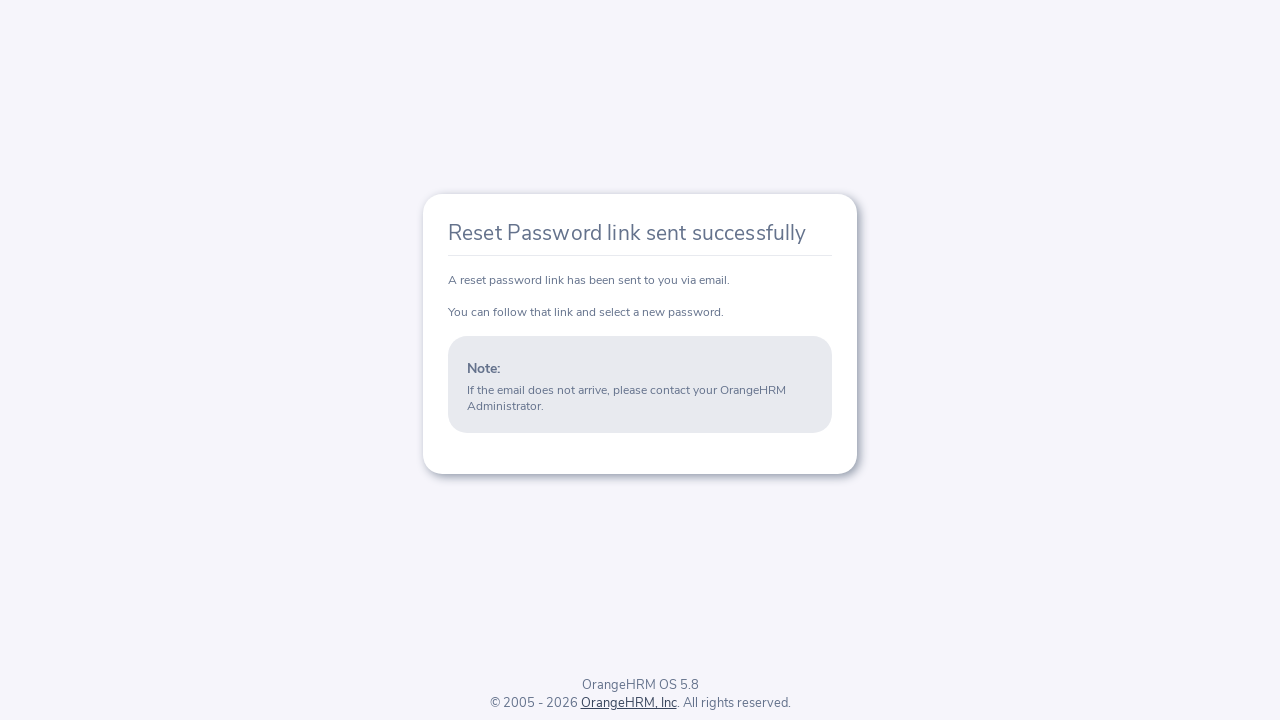